Tests login form with dynamic attributes by filling username and password fields and submitting the form

Starting URL: https://v1.training-support.net/selenium/dynamic-attributes

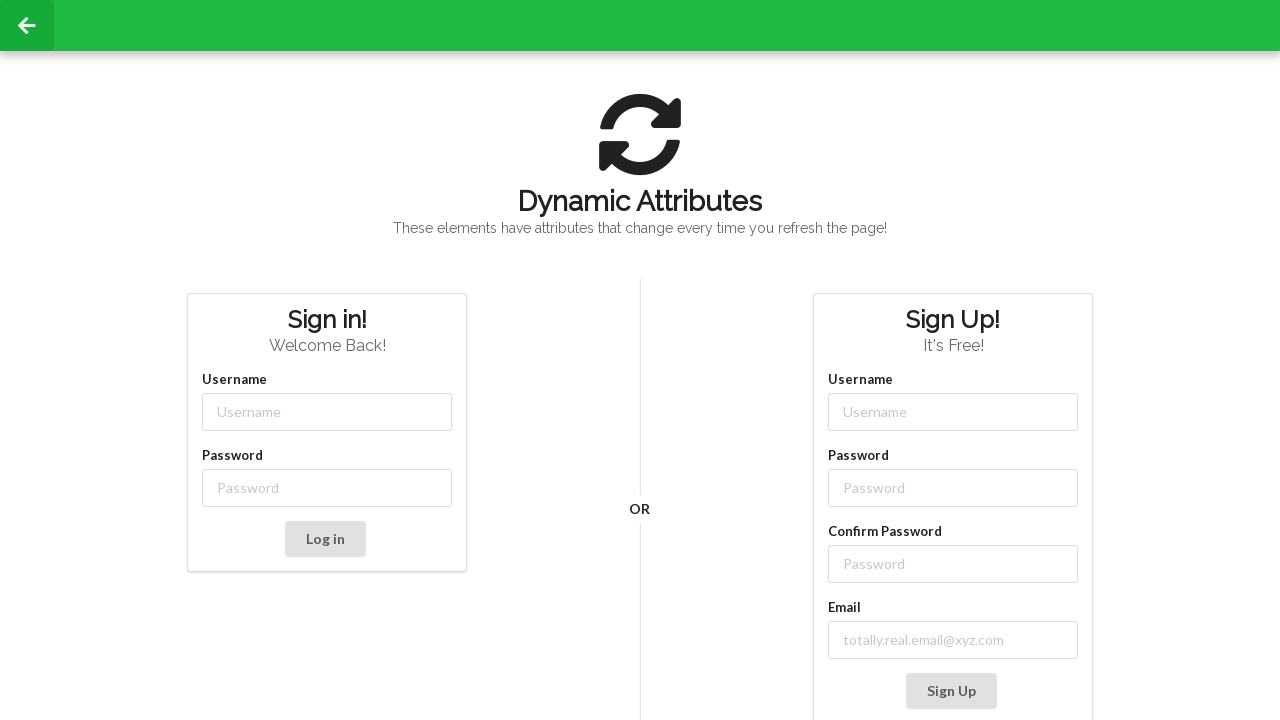

Filled username field with 'admin' using CSS selector with starts-with attribute on input[class^='username'][type='text']
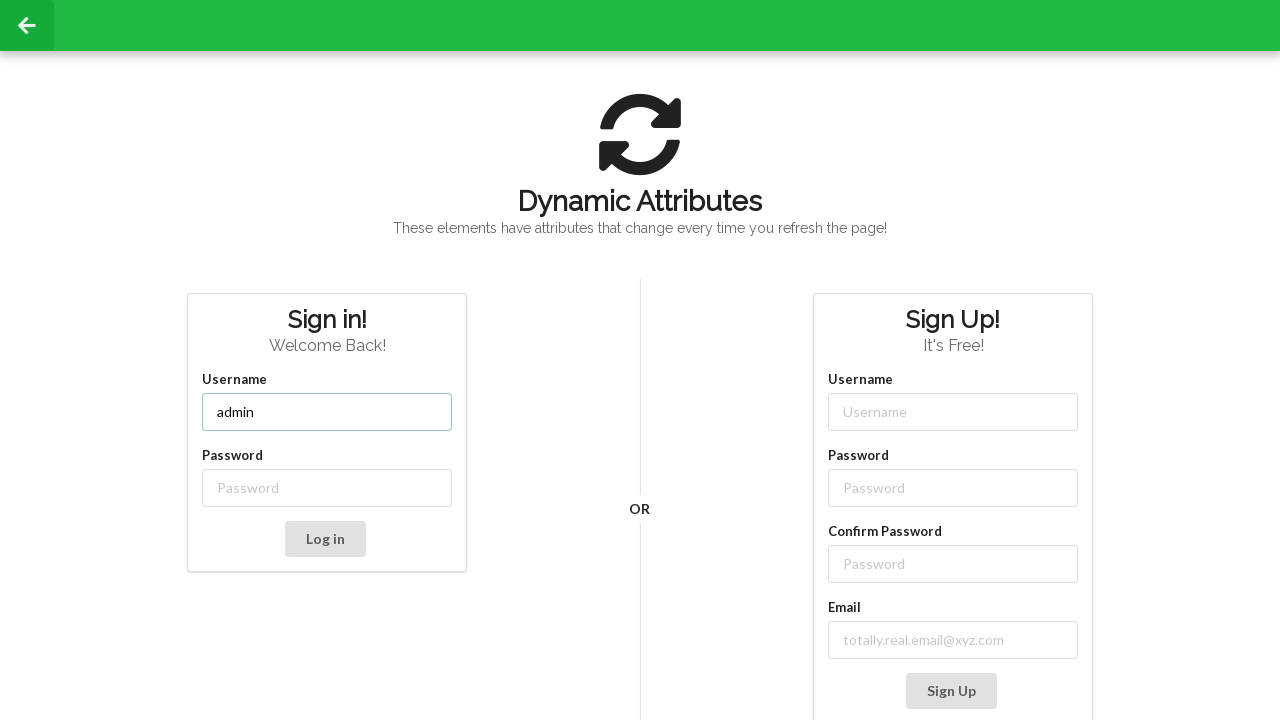

Filled password field with 'password' using XPath with starts-with function on //input[starts-with(@class, 'password') and @type='password']
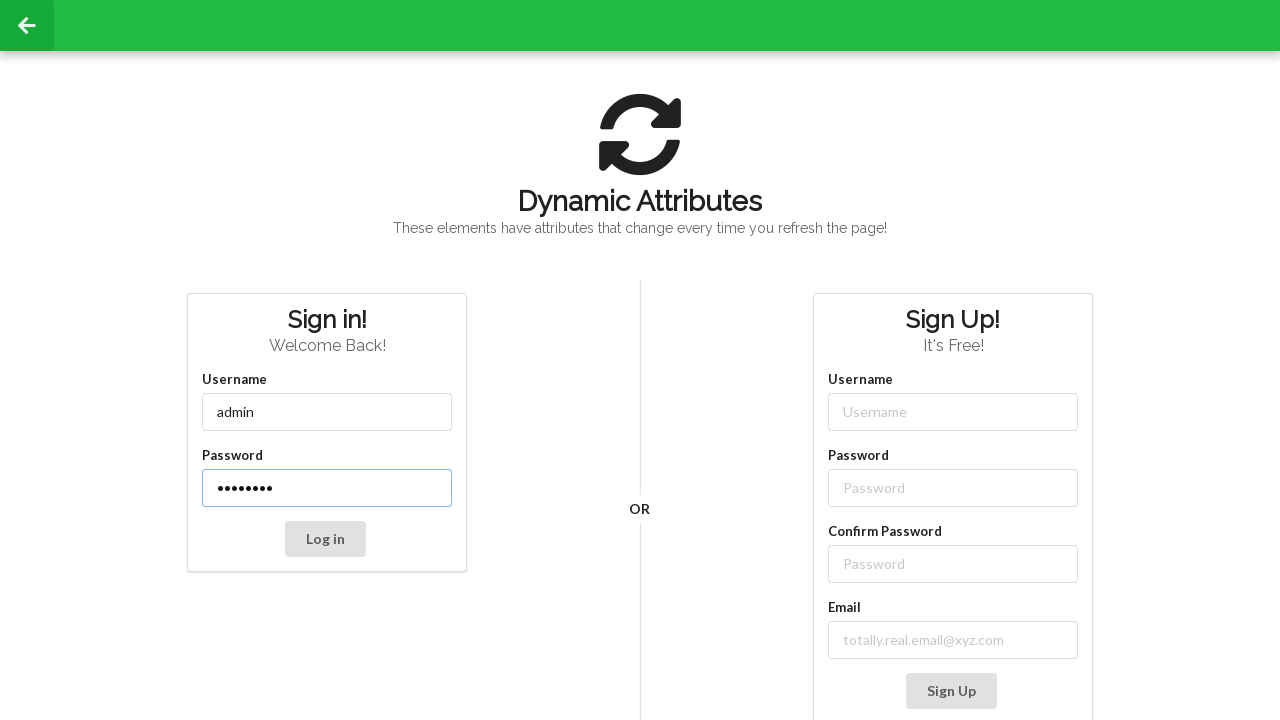

Clicked login submit button at (325, 539) on button[type='submit']
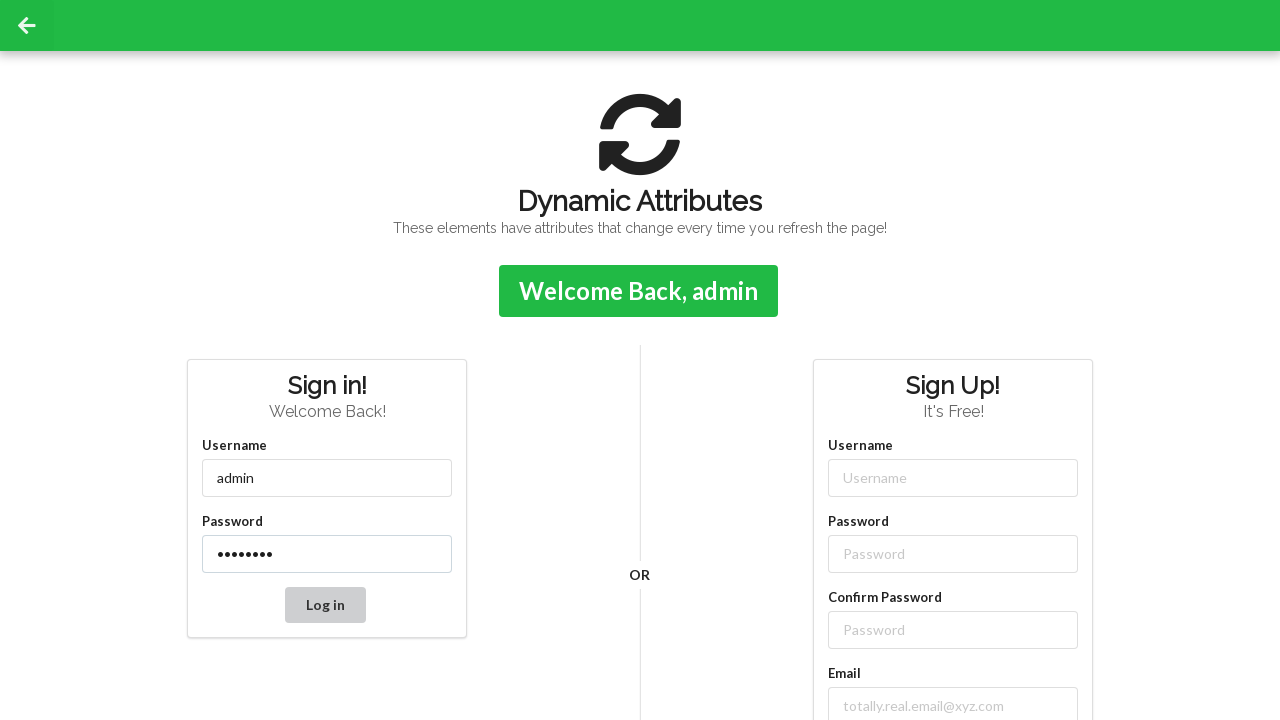

Waited for confirmation message to appear
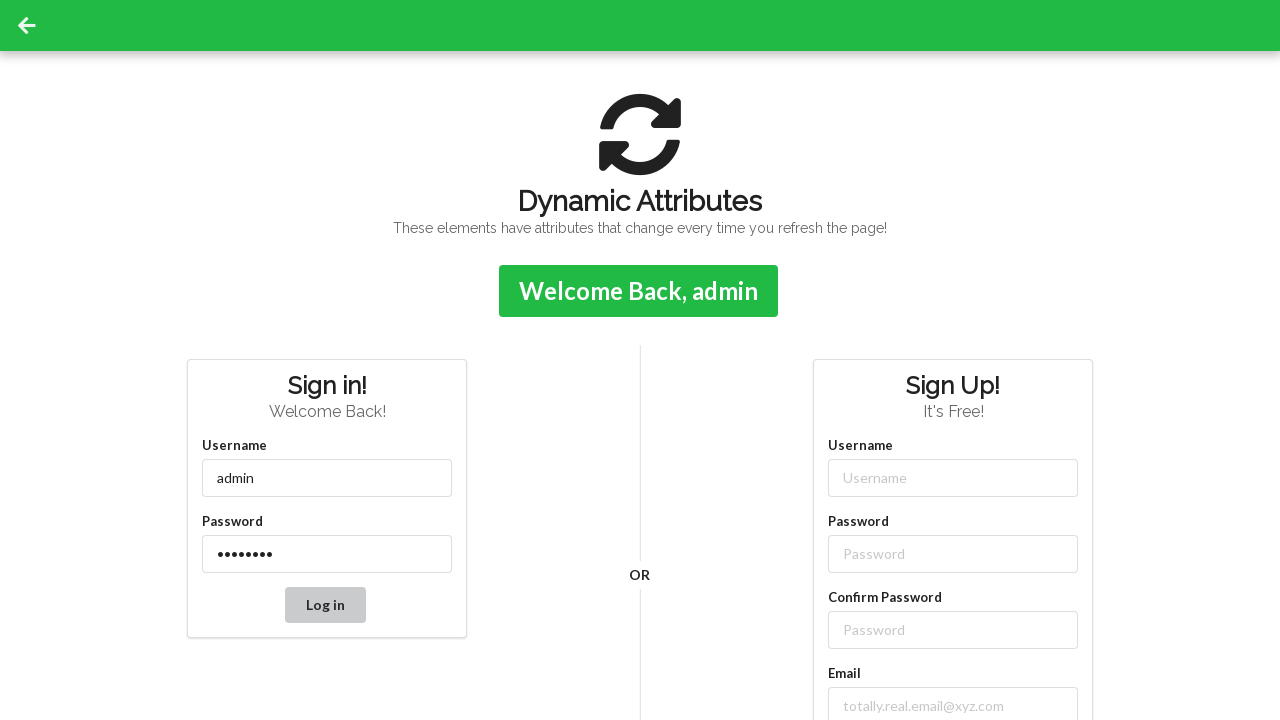

Retrieved confirmation message: Welcome Back, admin
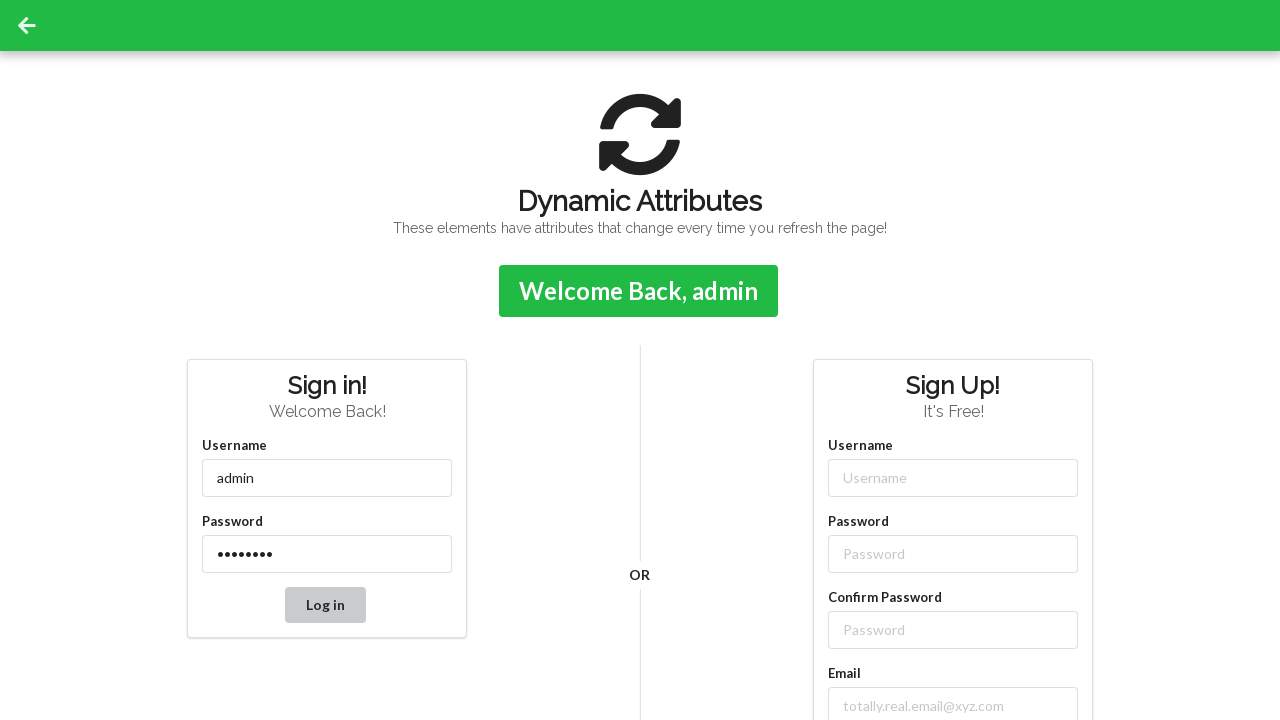

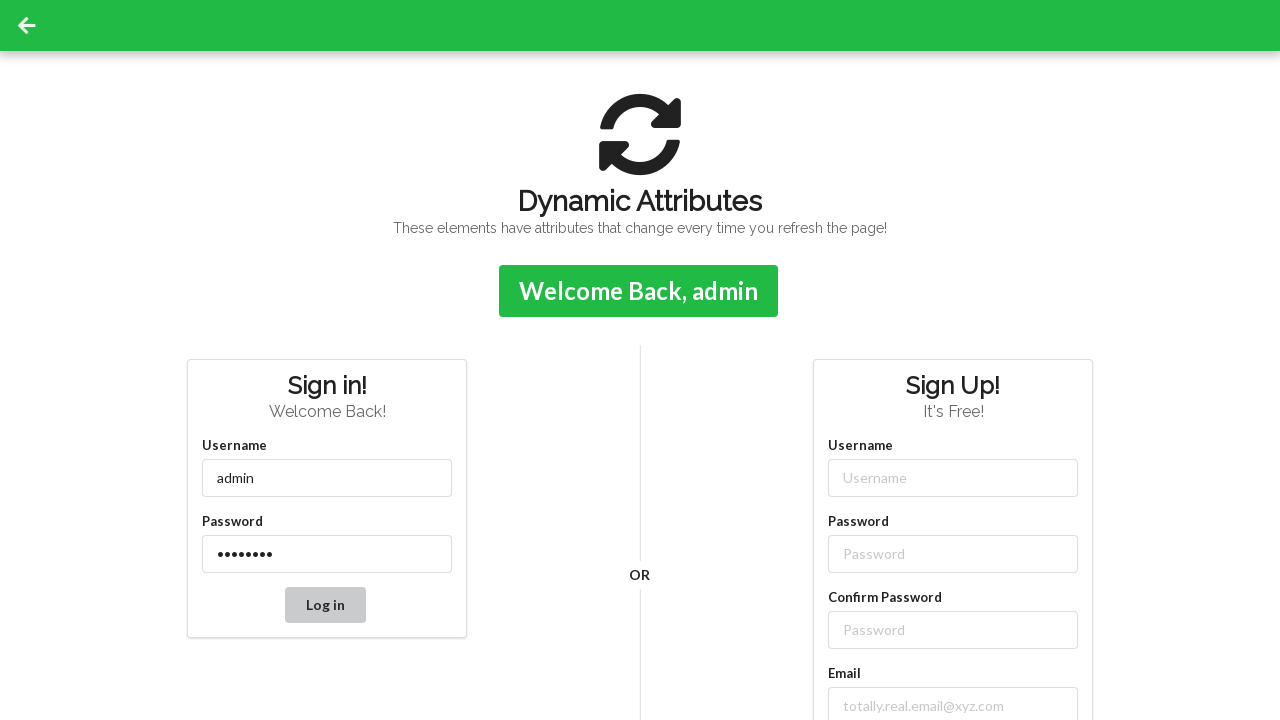